Demonstrates basic browser navigation operations including maximizing window, navigating to URLs, going back, refreshing, and minimizing window on the Rahul Shetty Academy website.

Starting URL: https://rahulshettyacademy.com/#/index

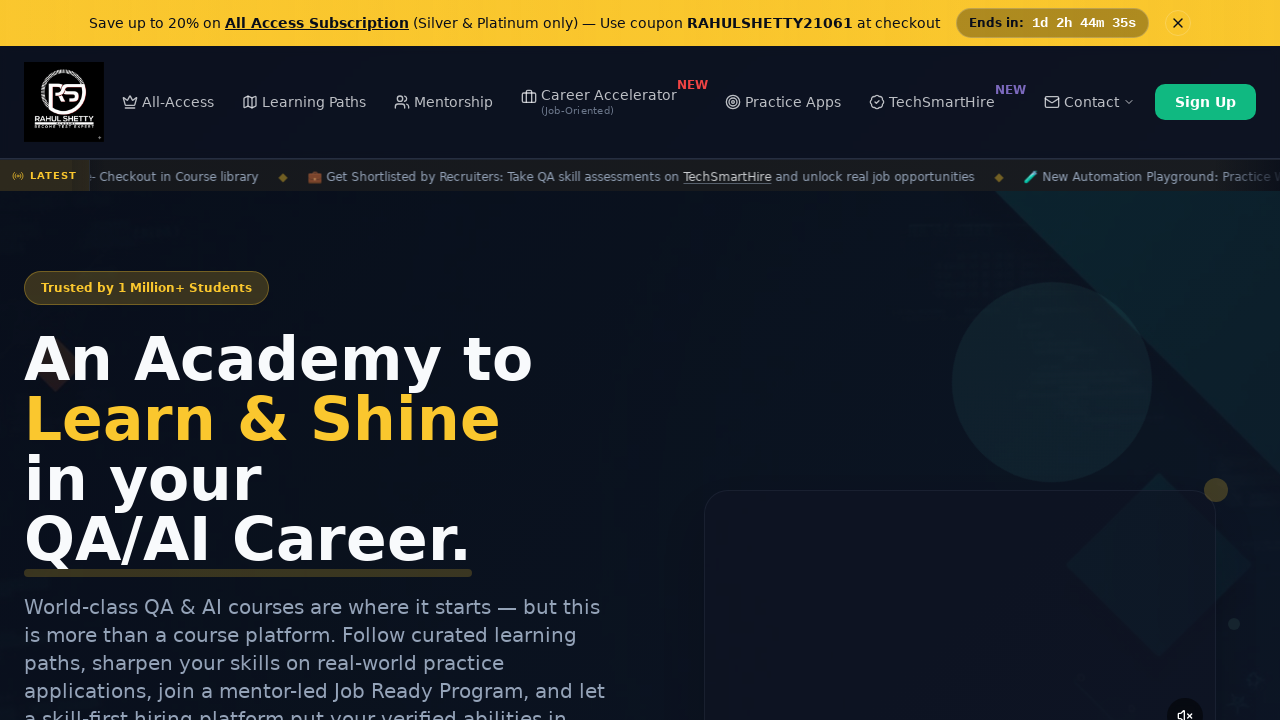

Set browser viewport to 1920x1080 (maximized window)
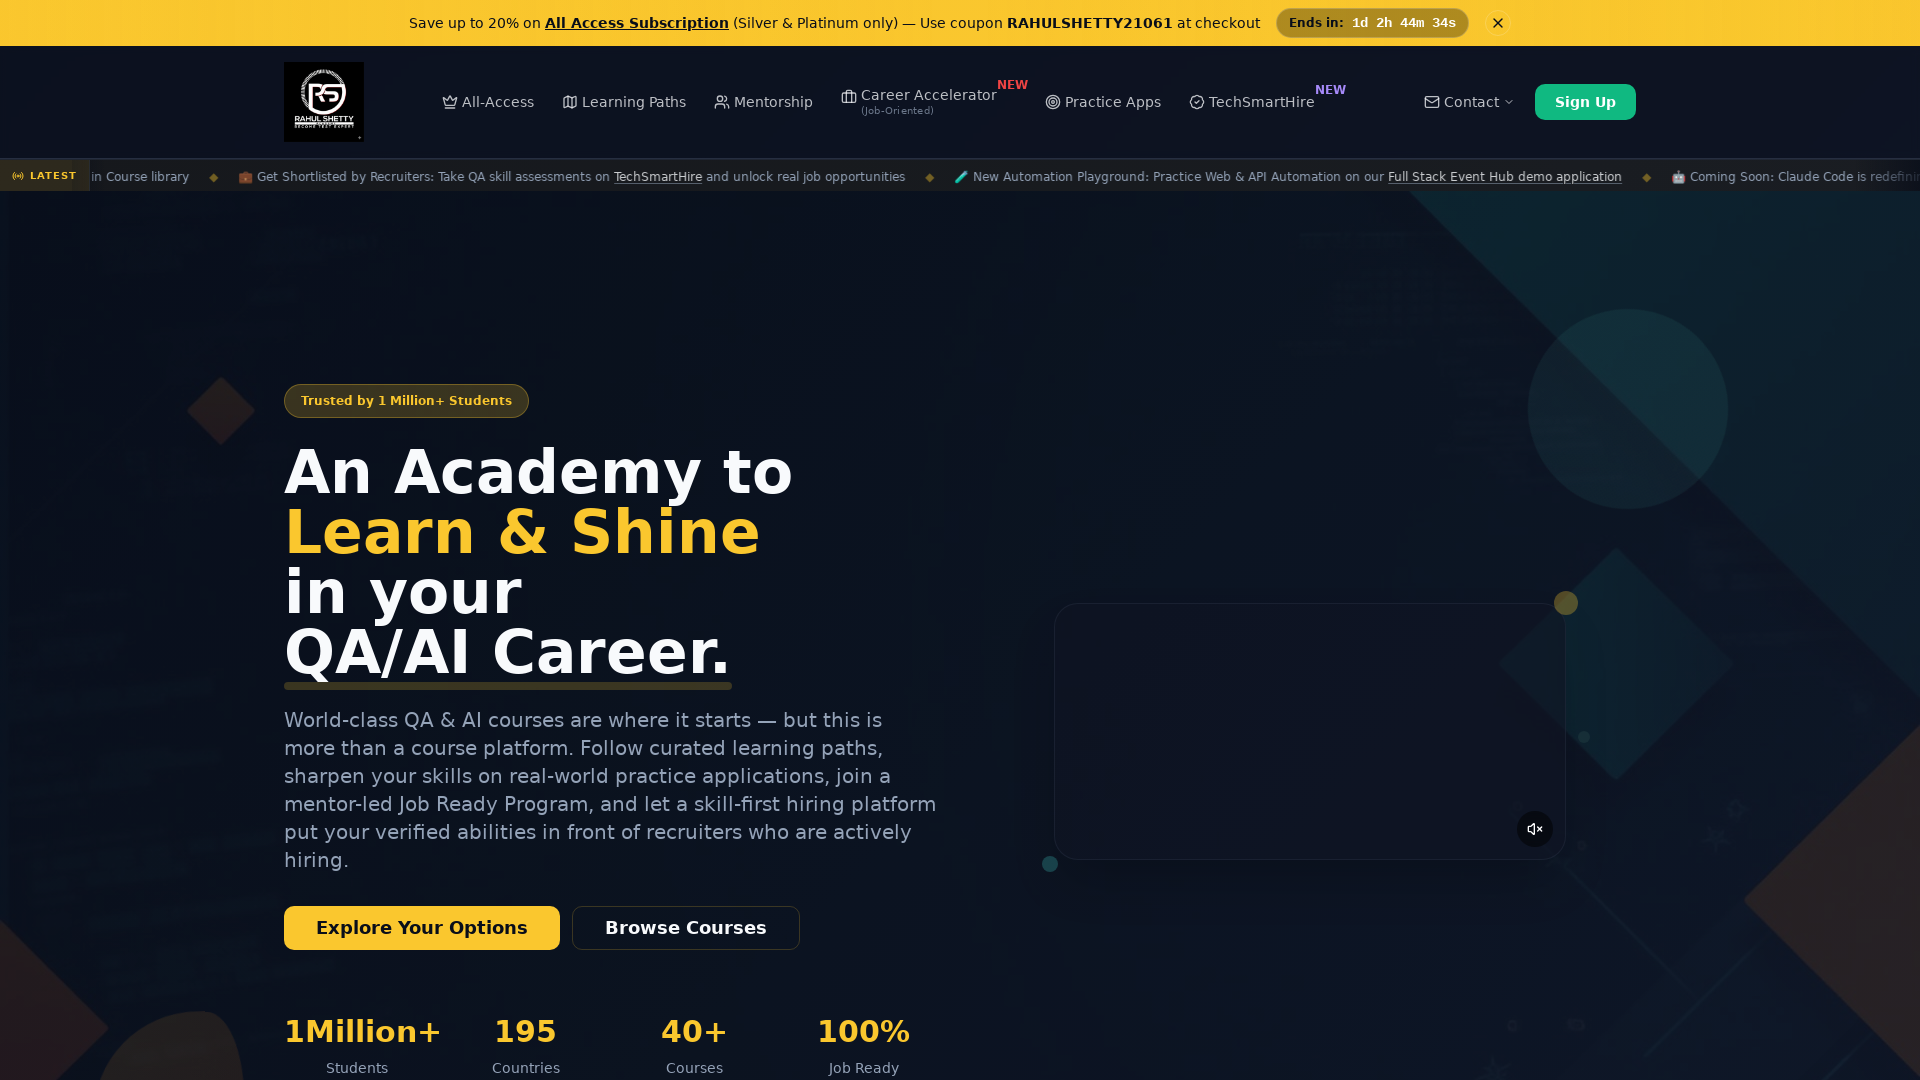

Retrieved and printed page title
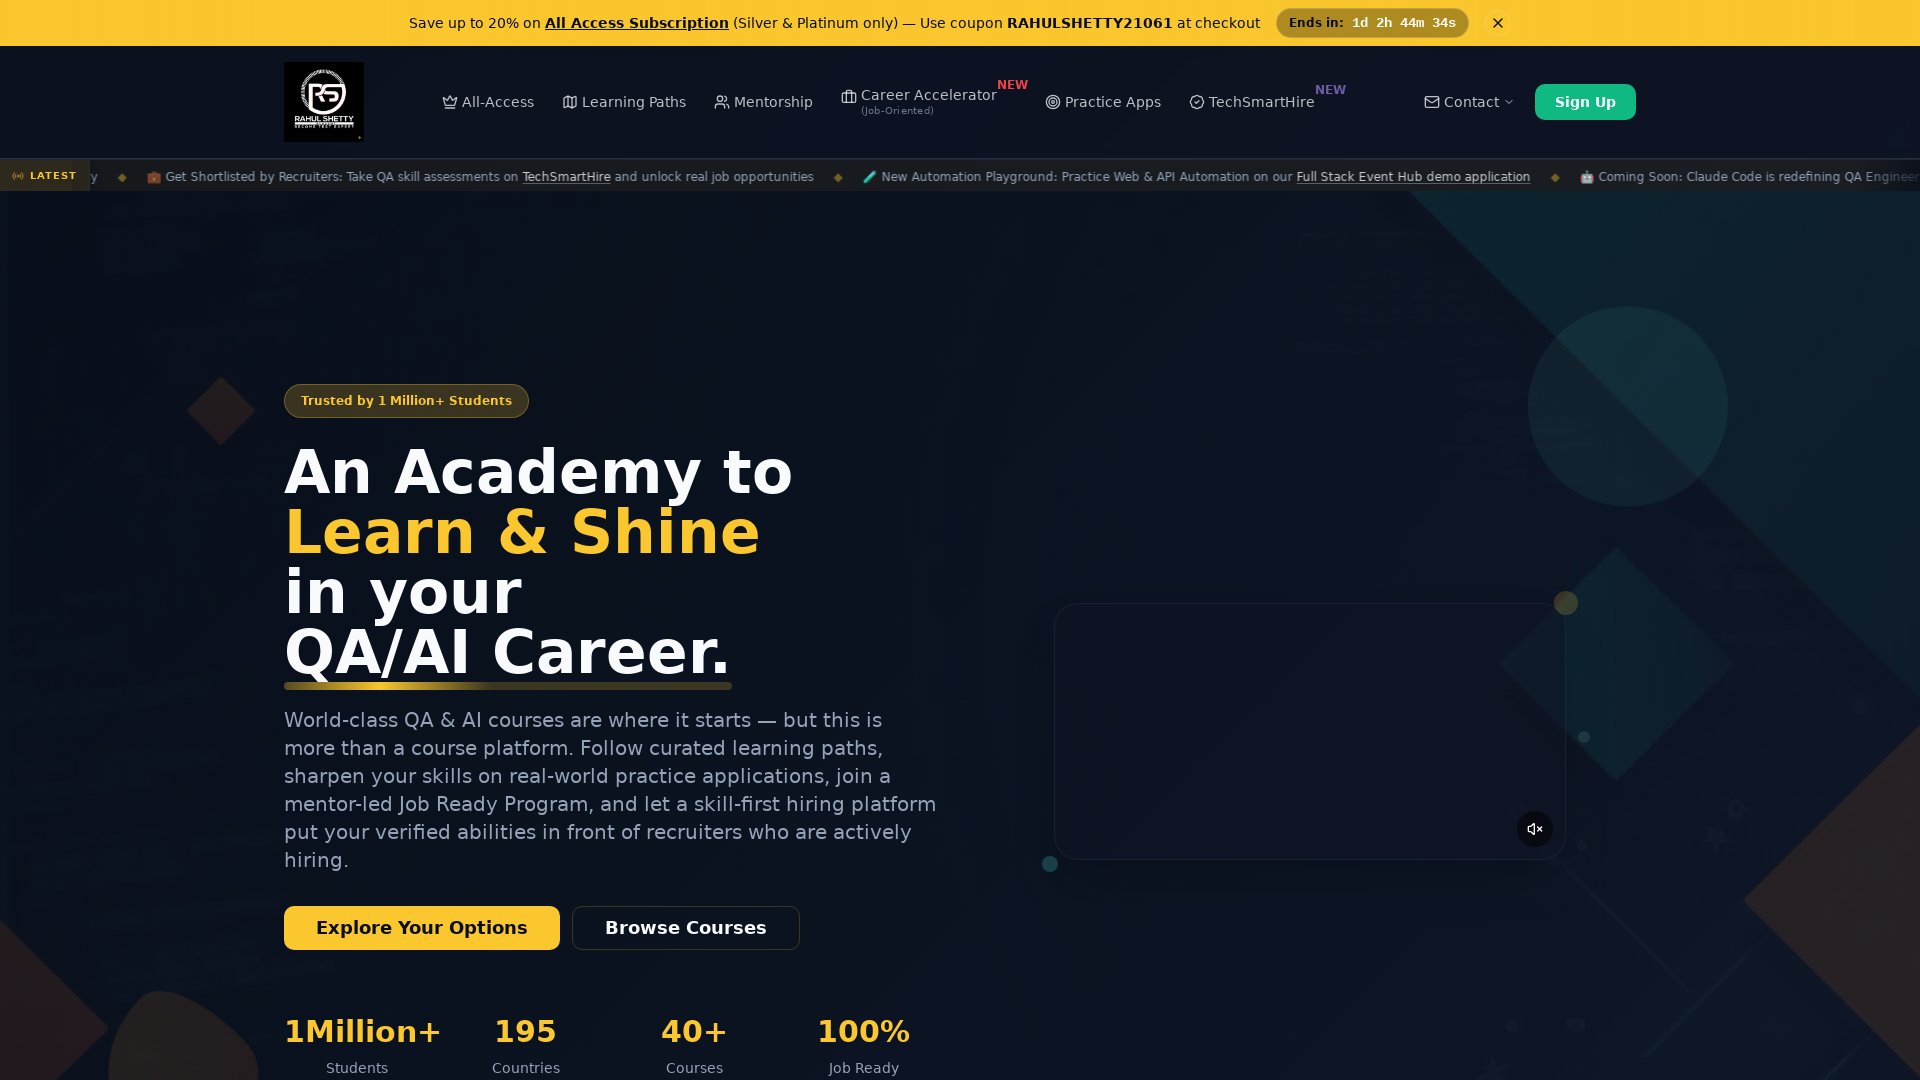

Retrieved and printed current URL
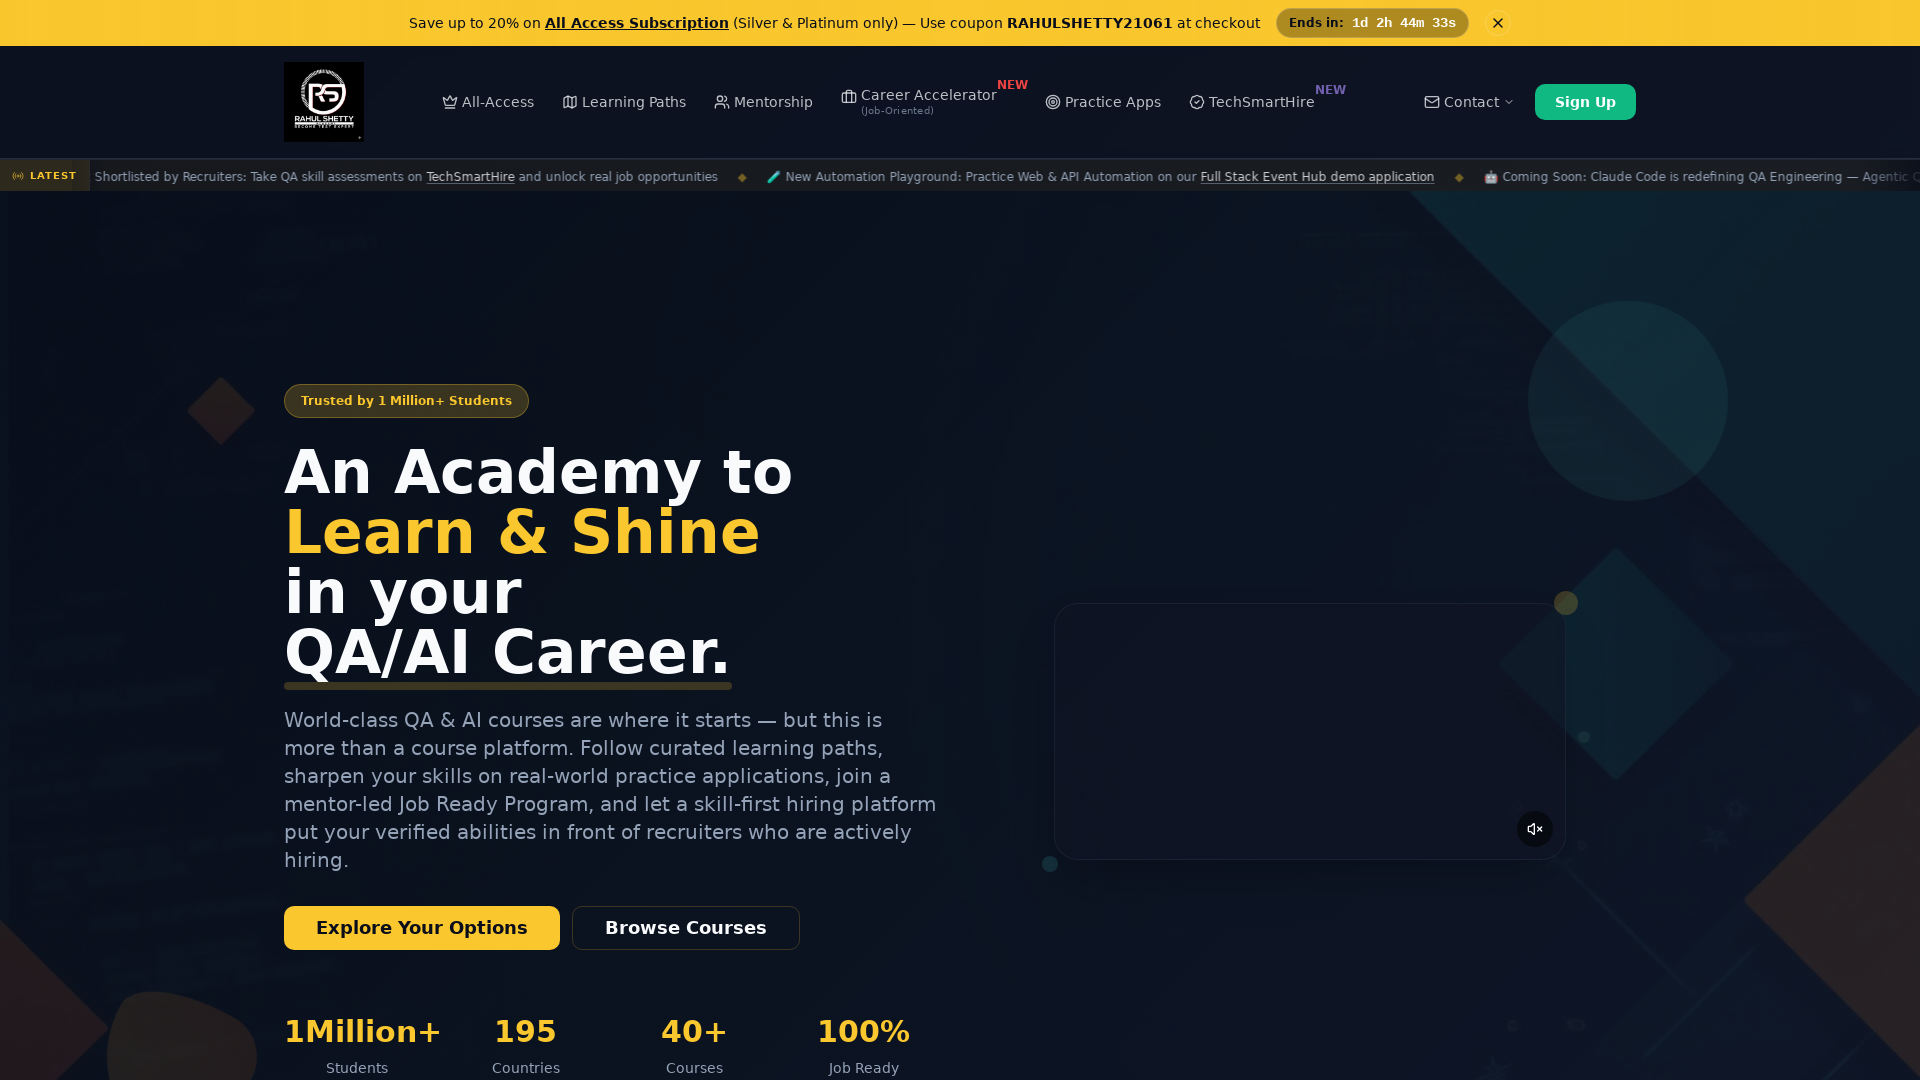

Navigated to consulting page
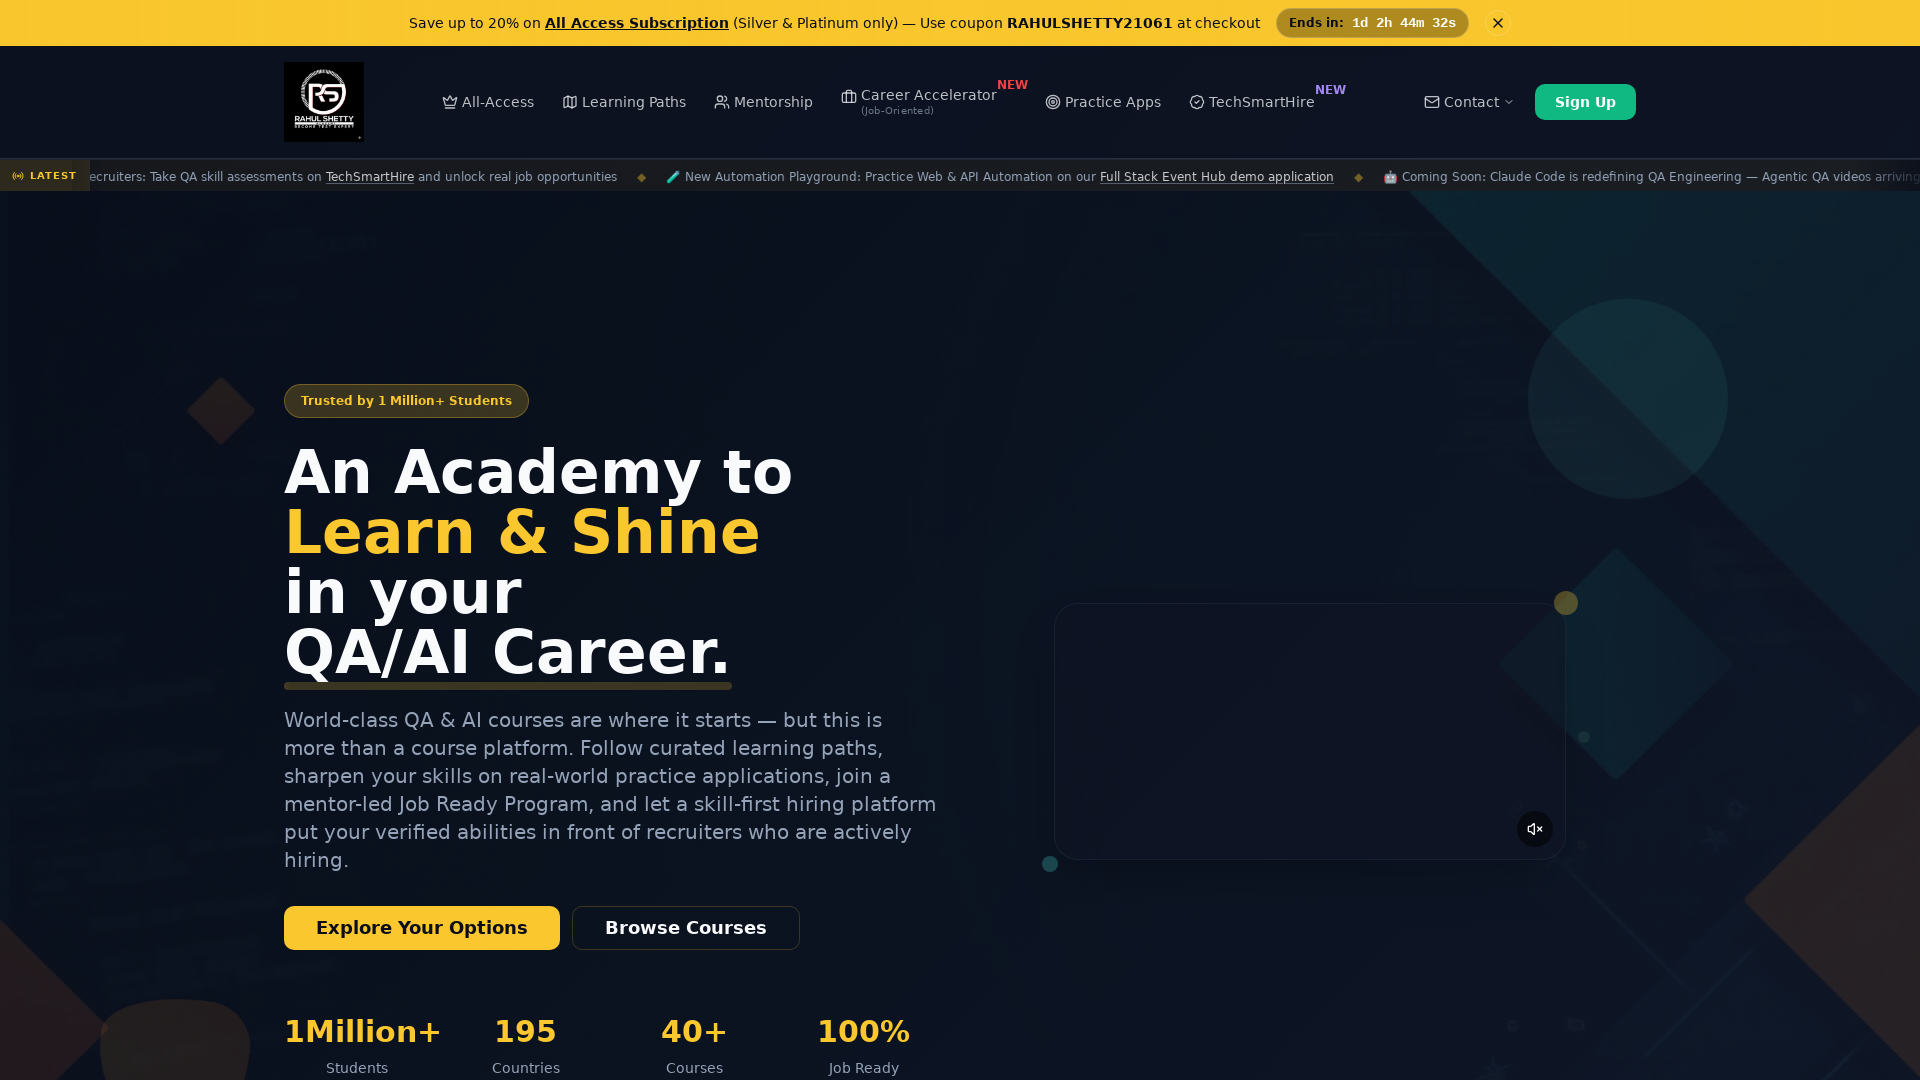

Navigated back to previous page
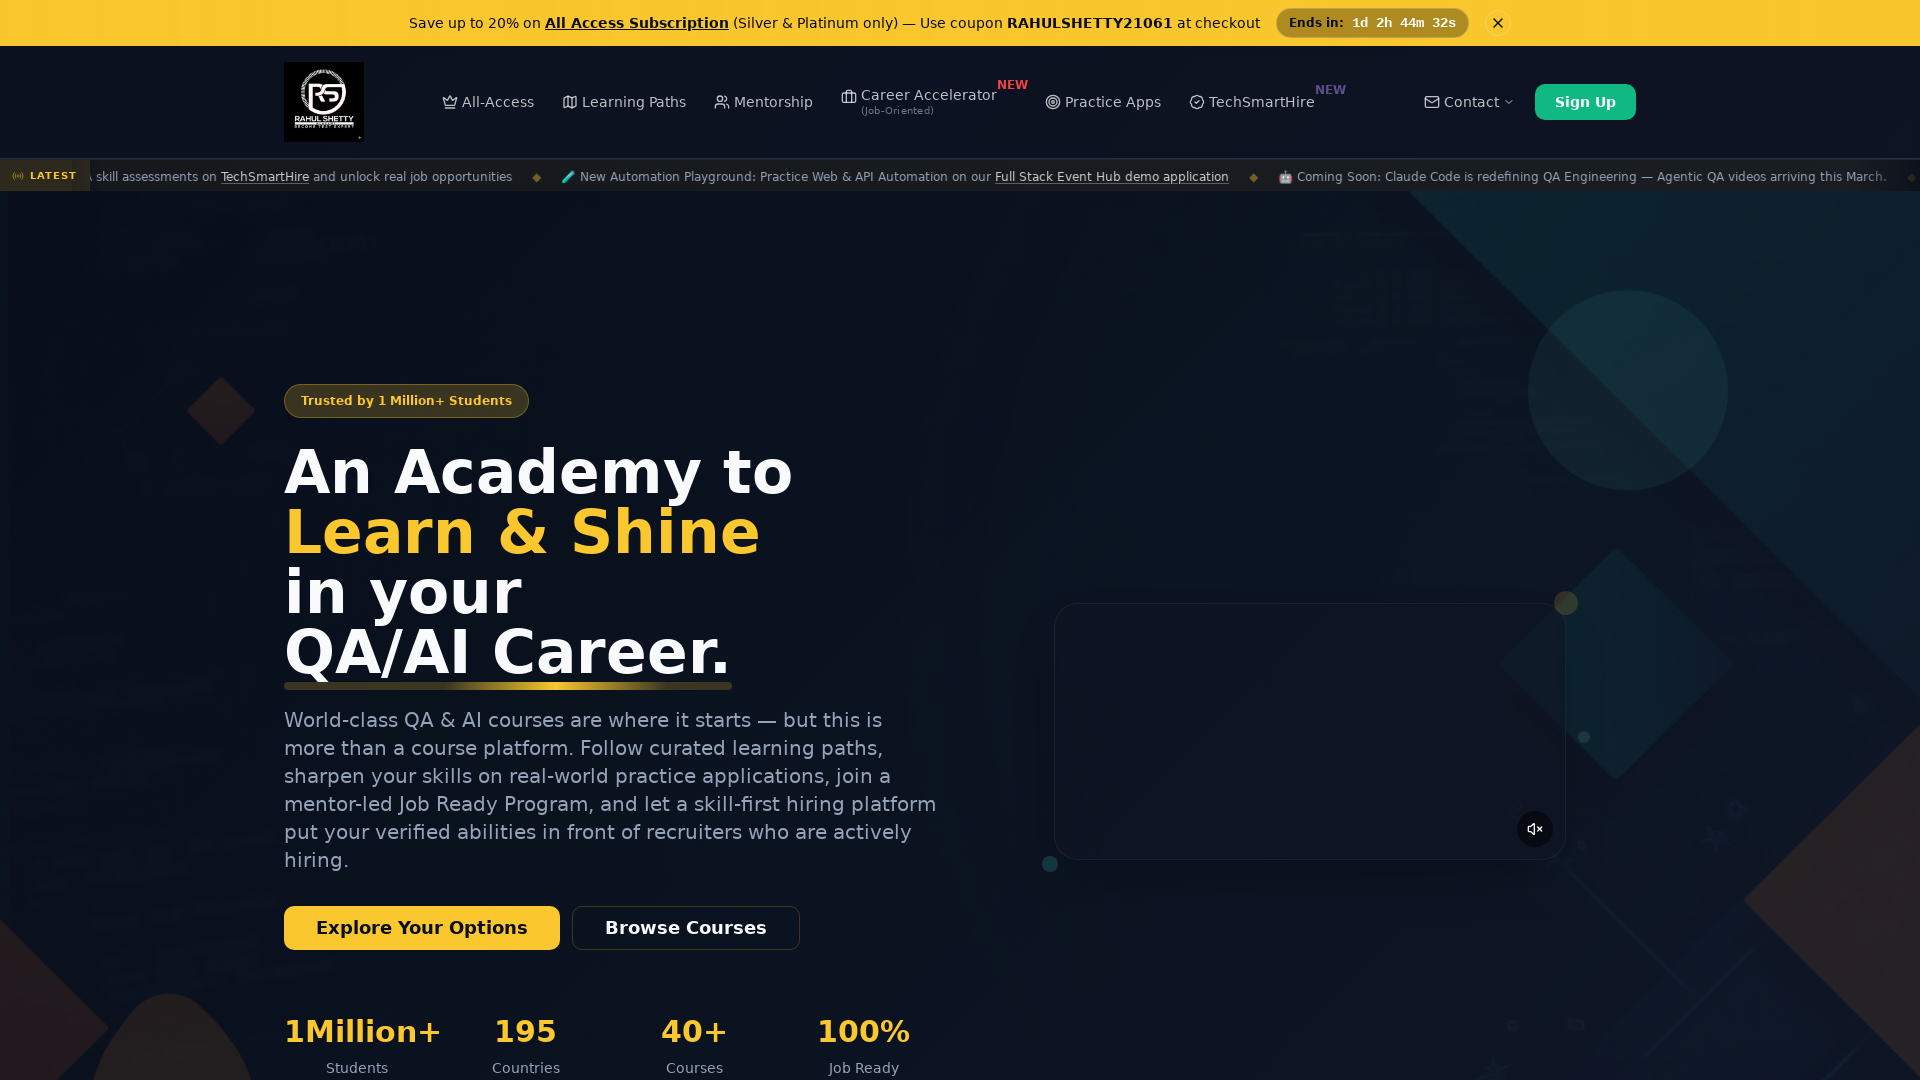

Refreshed the current page
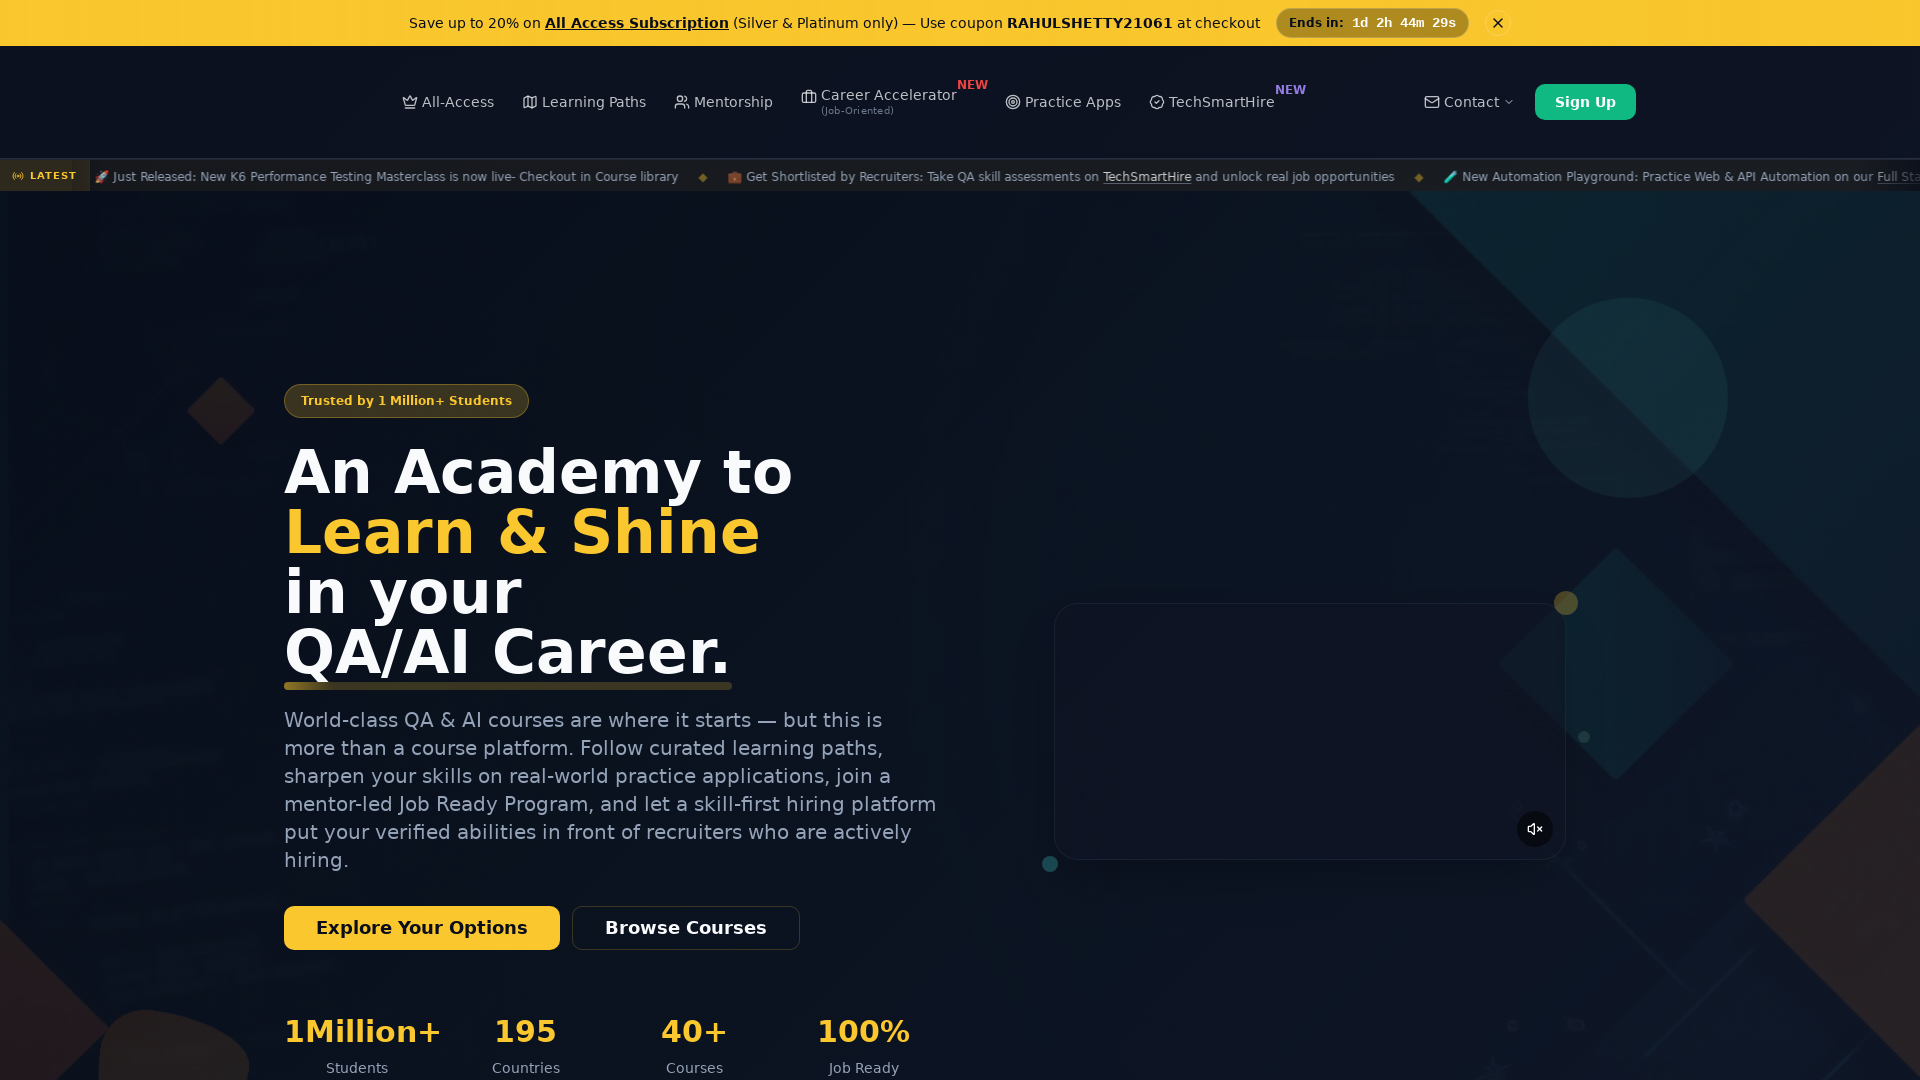

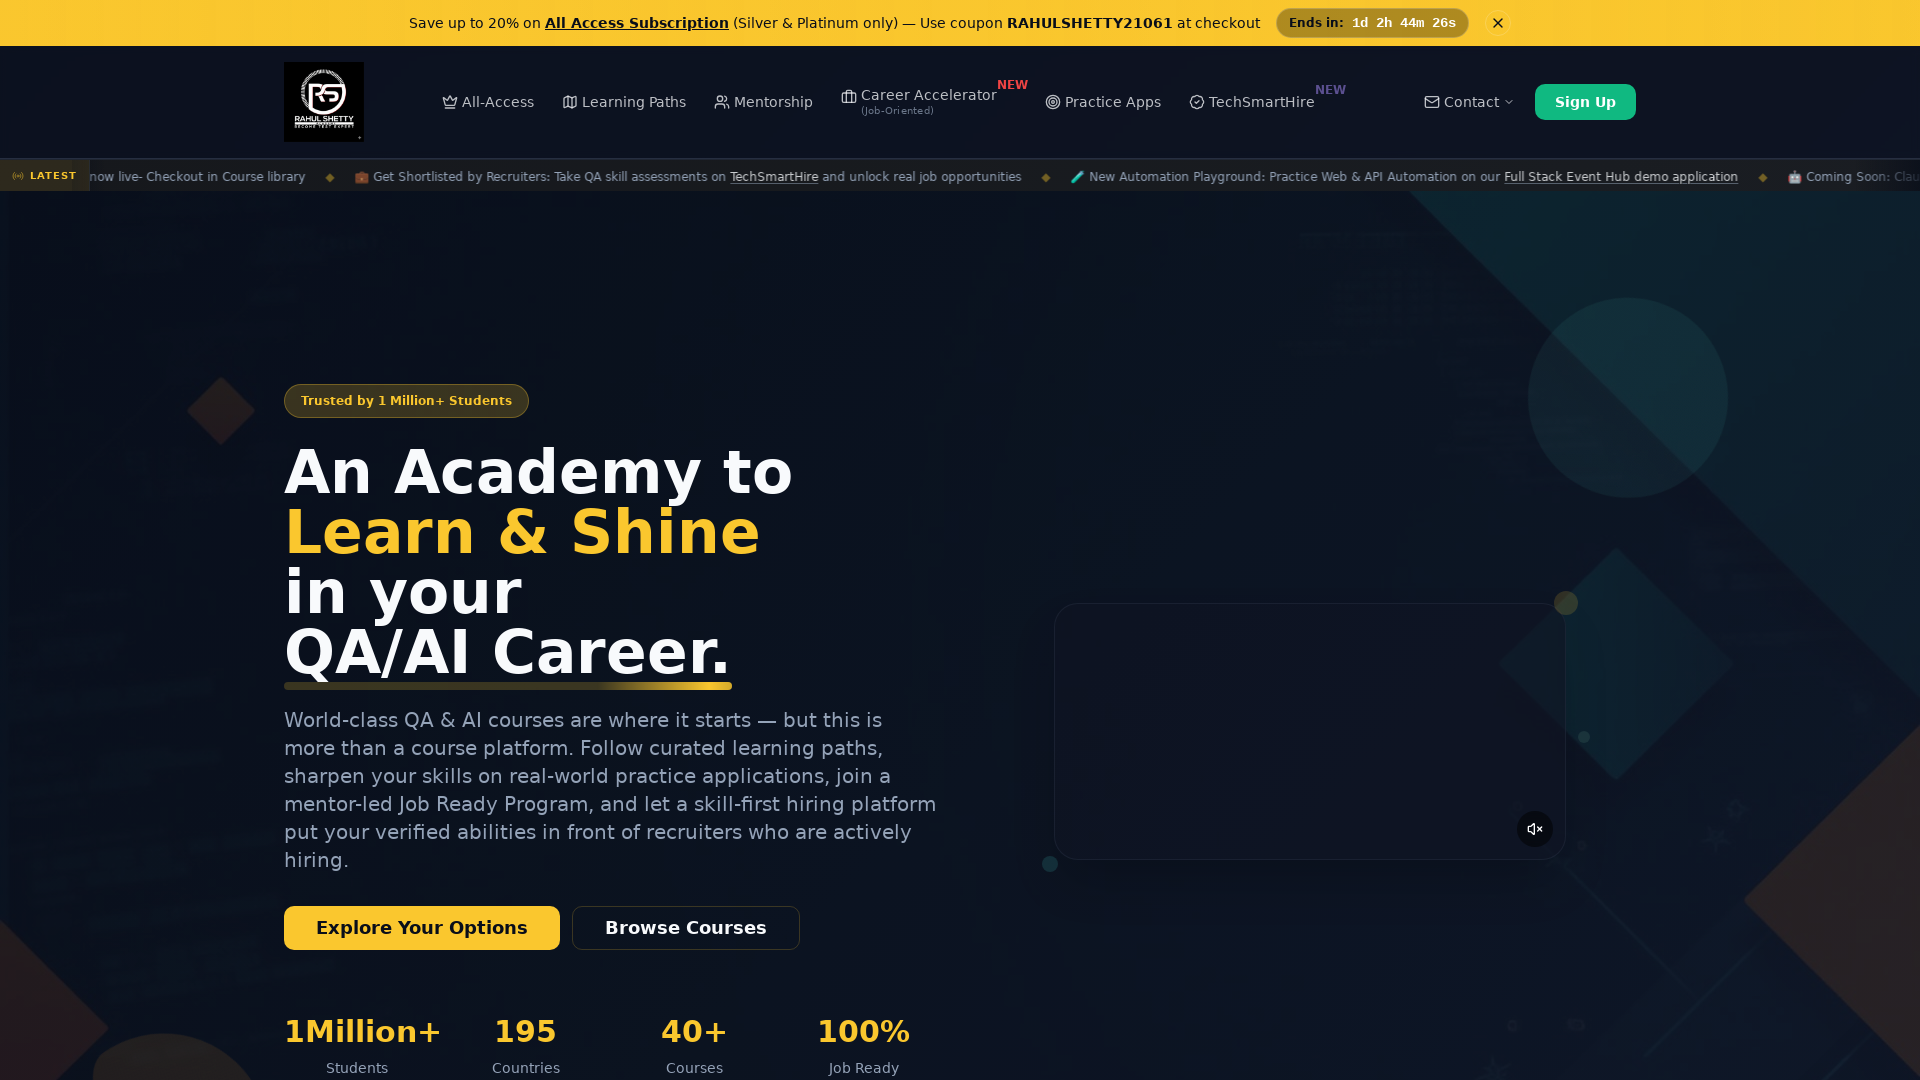